Navigates to the test automation practice page and verifies the page title is correct

Starting URL: https://testautomationpractice.blogspot.com/

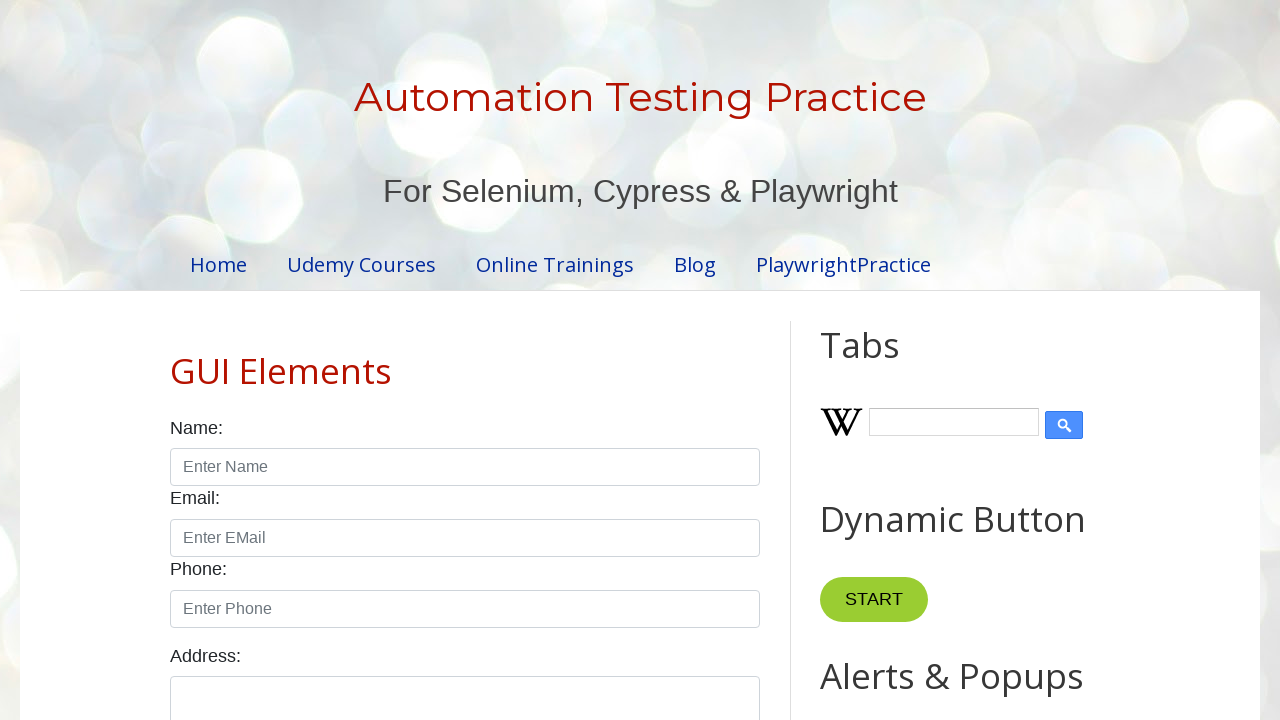

Navigated to test automation practice page
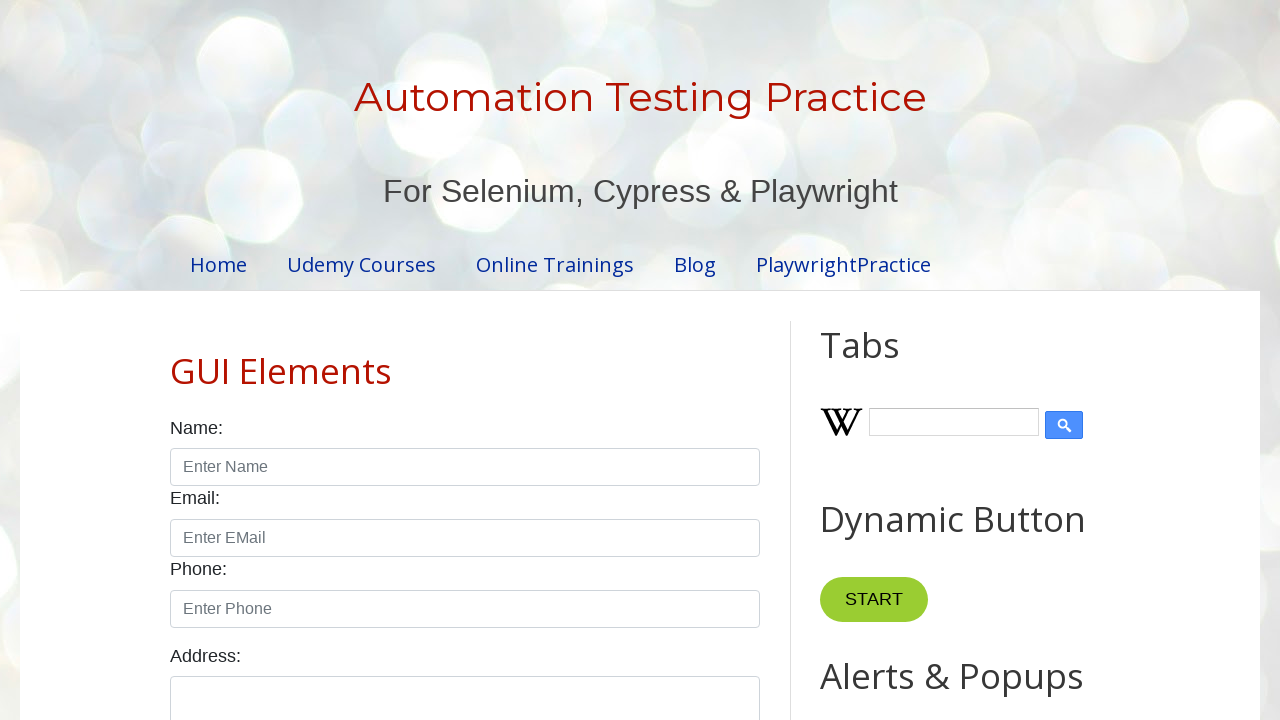

Verified page title is 'Automation Testing Practice'
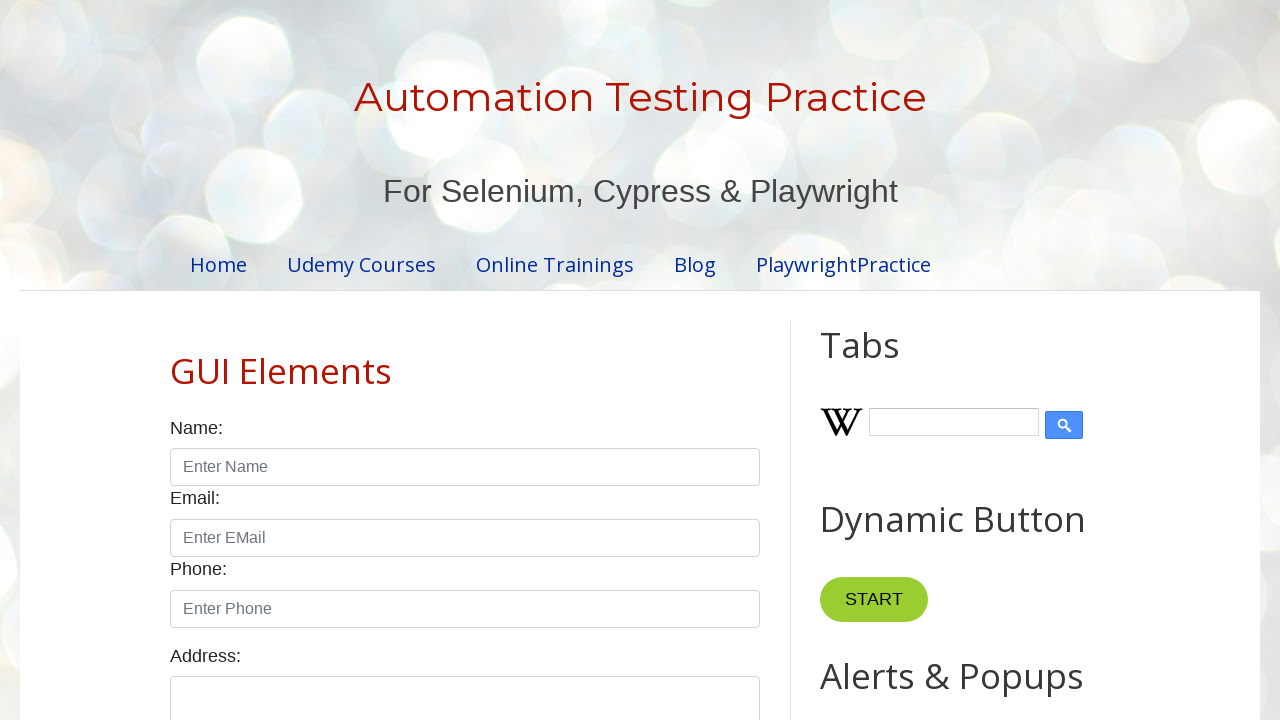

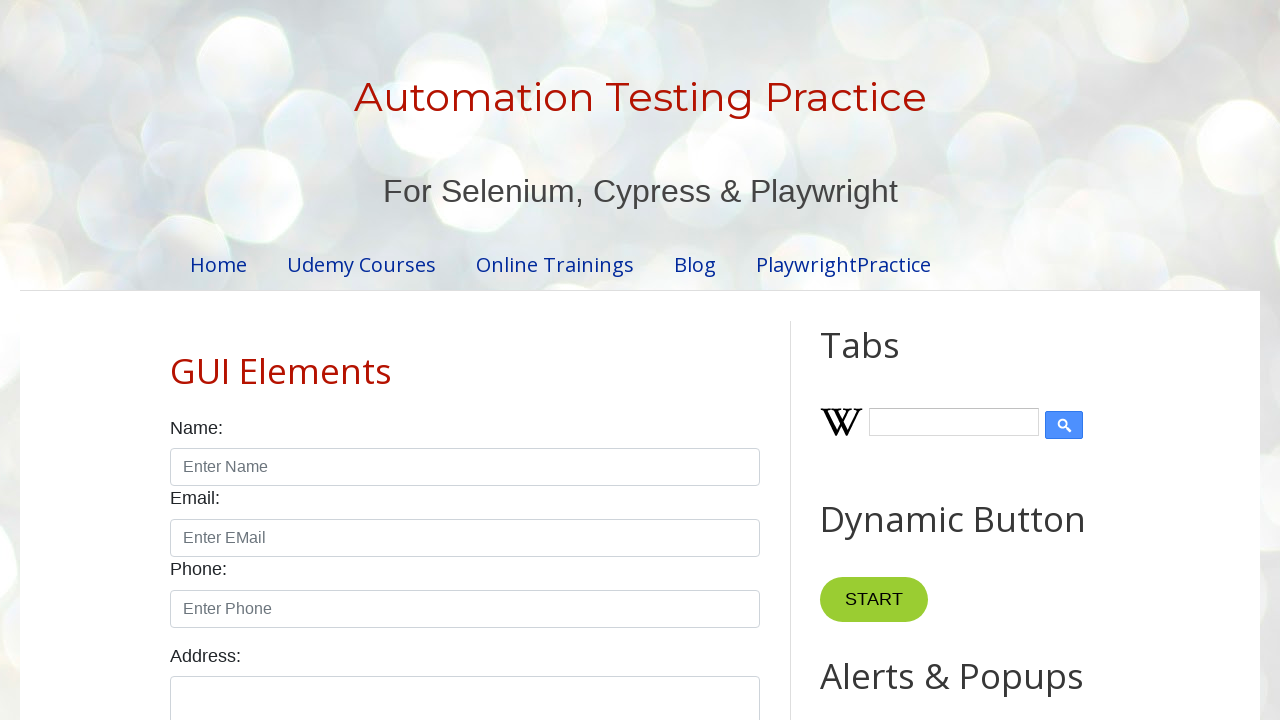